Tests marking individual items as complete by checking their toggle checkboxes

Starting URL: https://demo.playwright.dev/todomvc

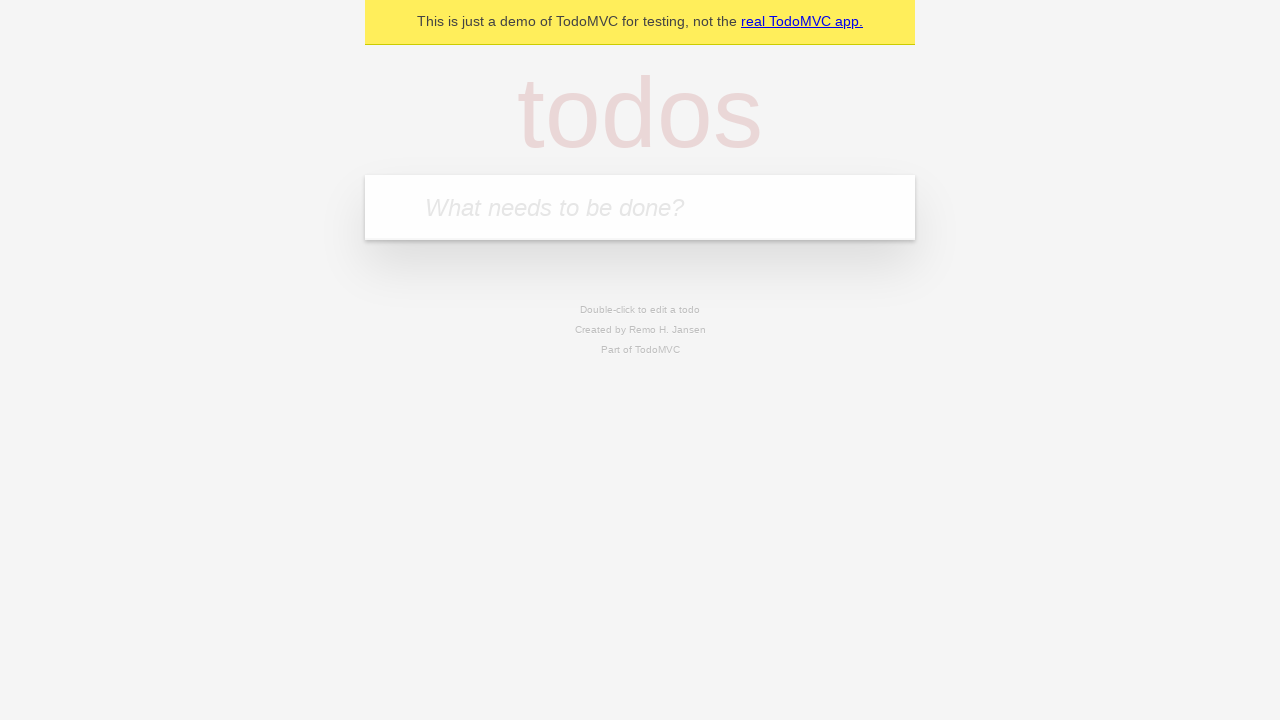

Navigated to TodoMVC demo application
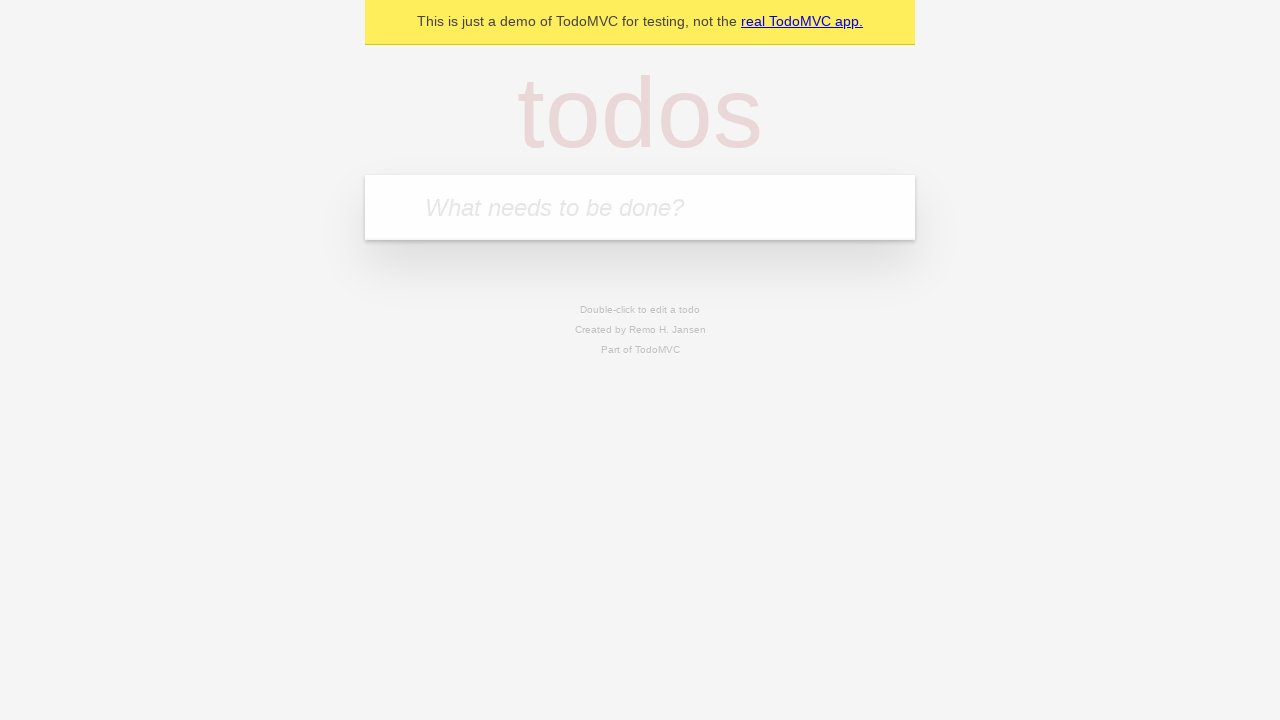

Filled new todo input with 'buy some cheese' on .new-todo
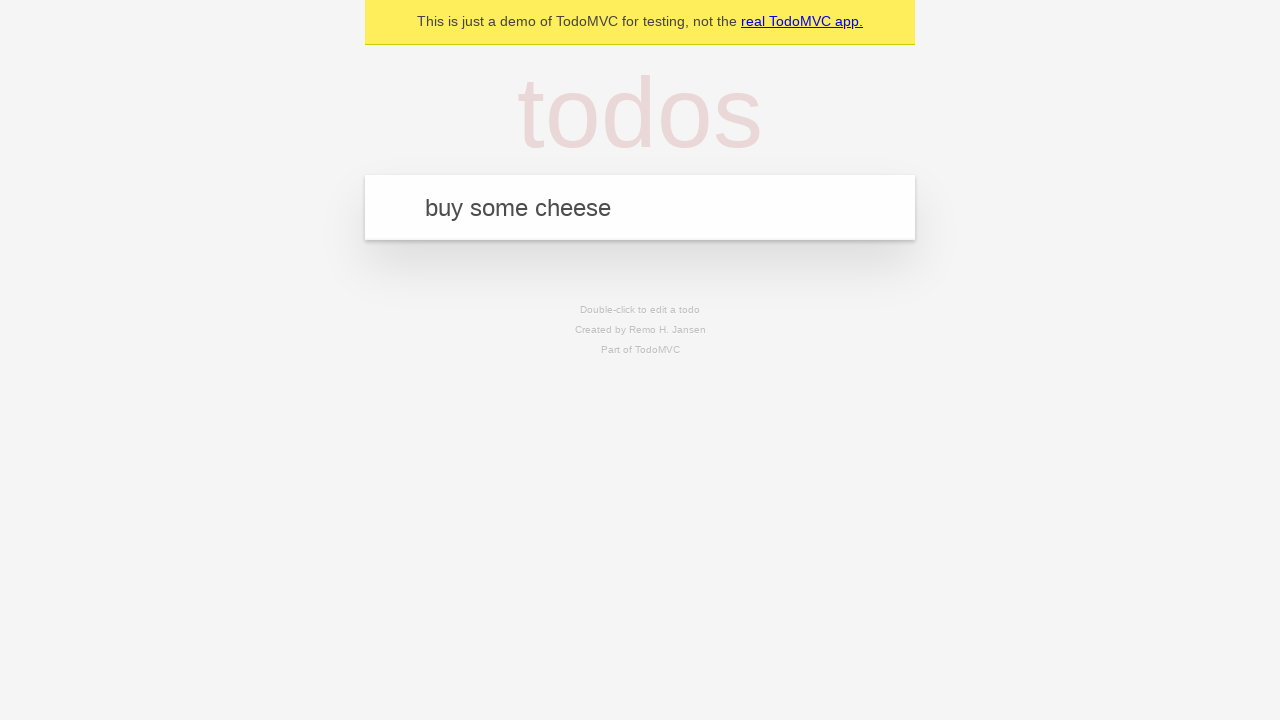

Pressed Enter to create first todo item on .new-todo
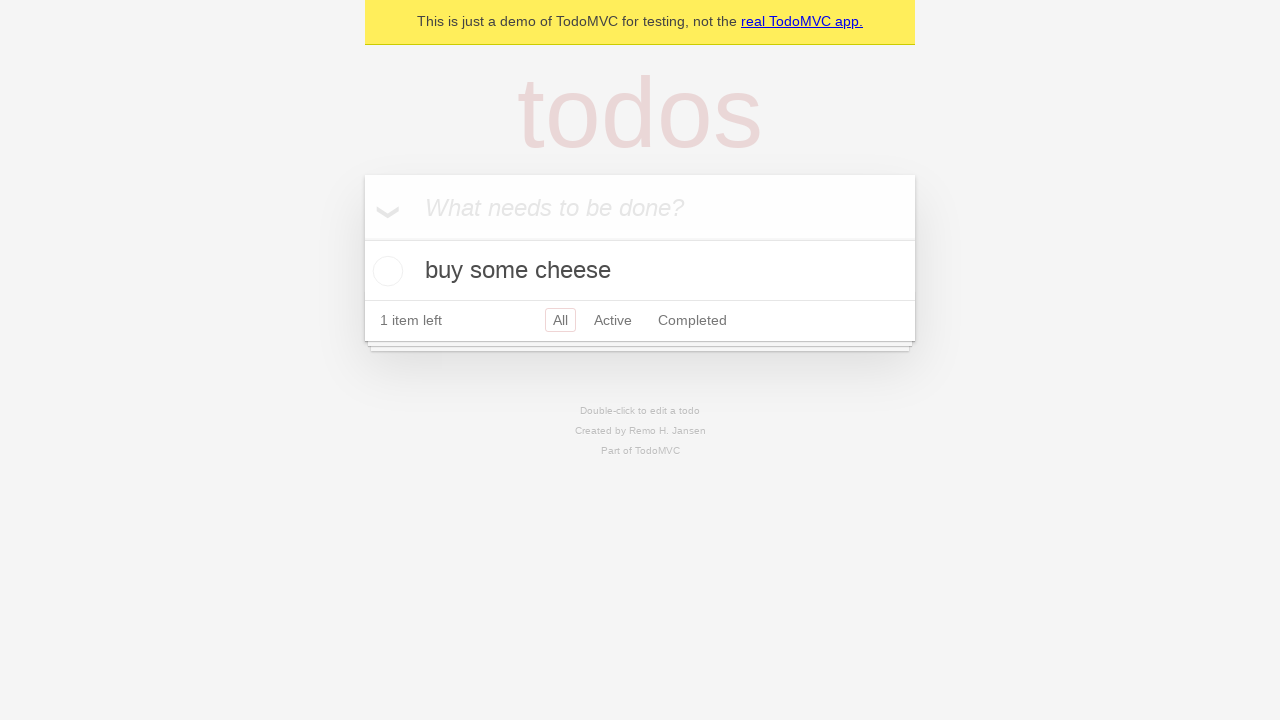

Filled new todo input with 'feed the cat' on .new-todo
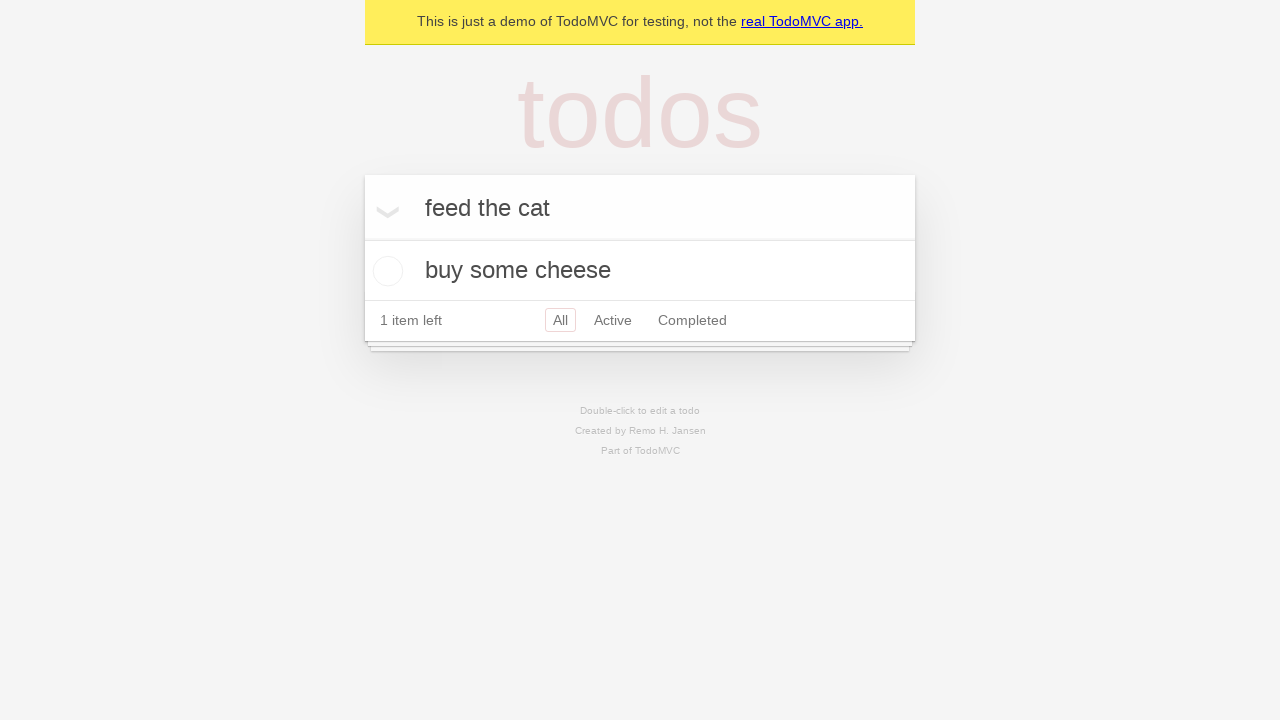

Pressed Enter to create second todo item on .new-todo
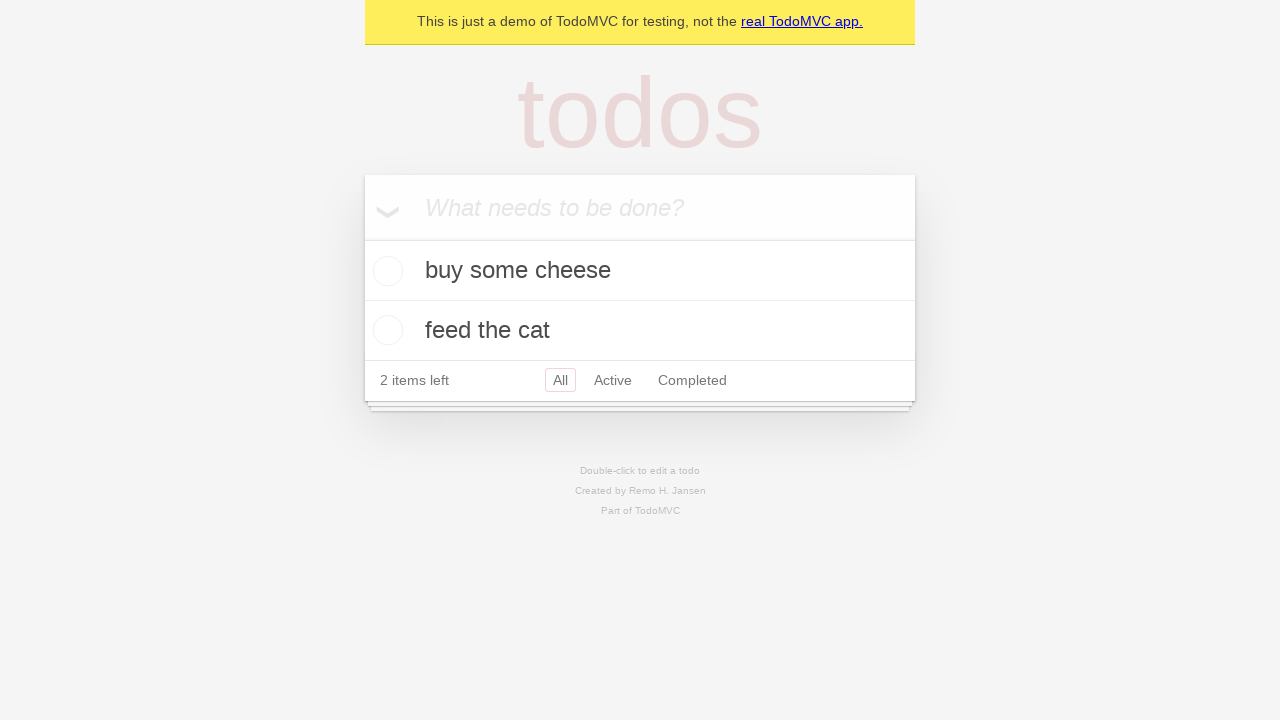

Marked first todo item 'buy some cheese' as complete at (385, 271) on .todo-list li >> nth=0 >> .toggle
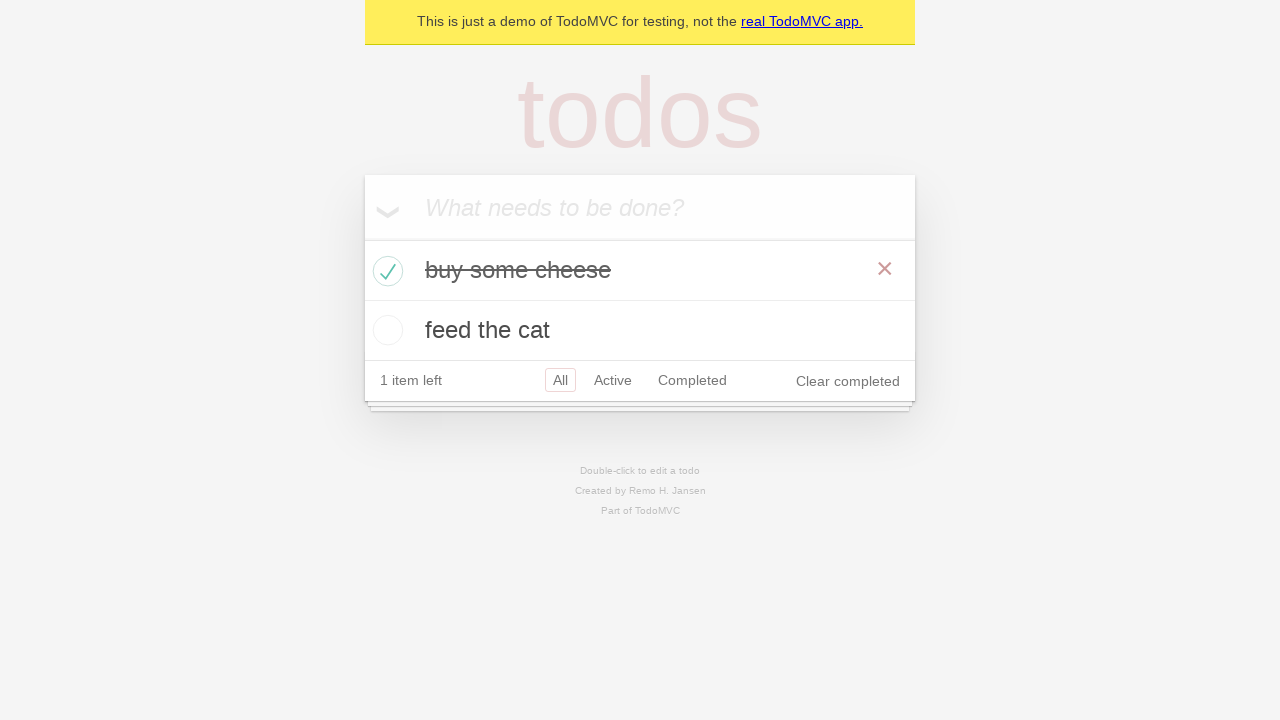

Marked second todo item 'feed the cat' as complete at (385, 330) on .todo-list li >> nth=1 >> .toggle
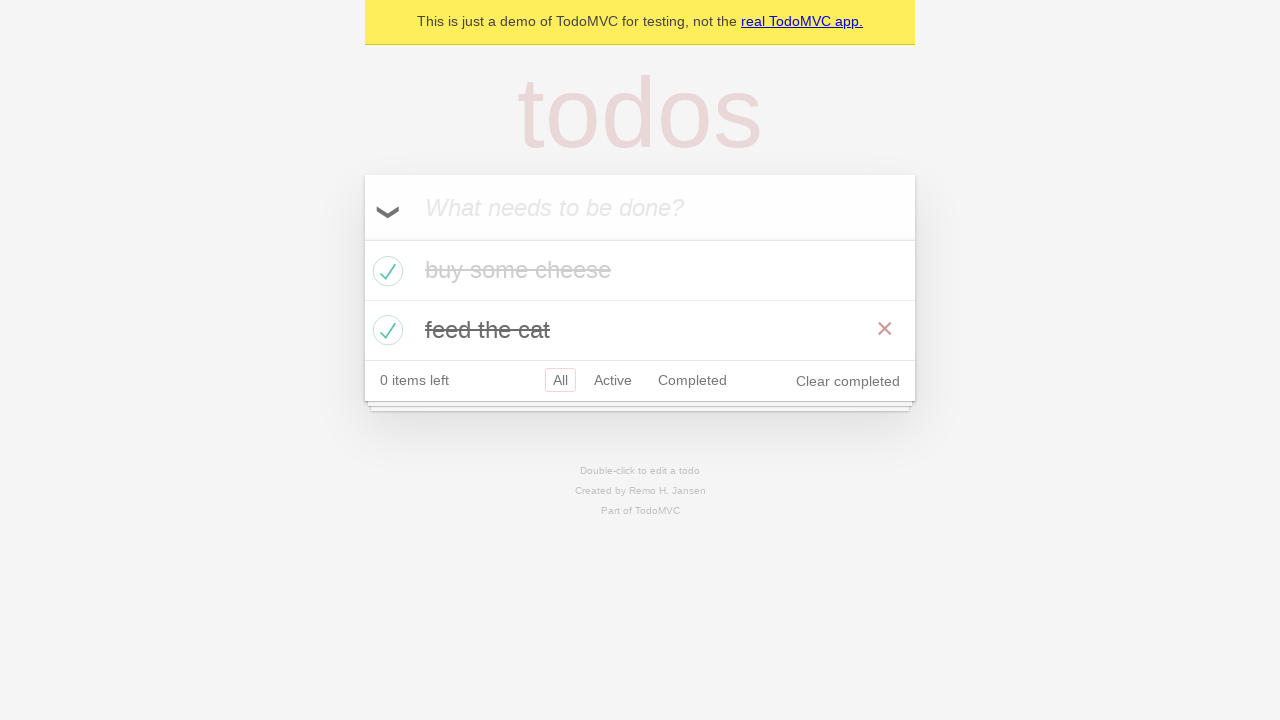

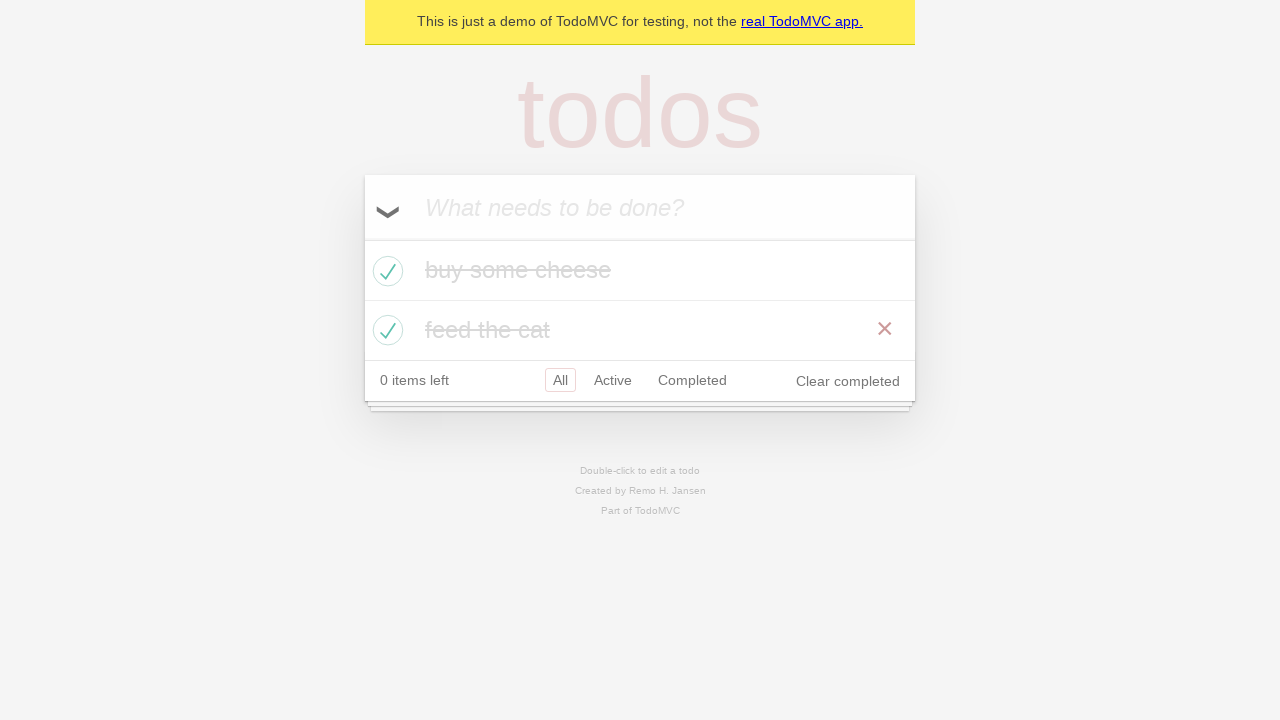